Tests clicking on a dynamically loaded success button after triggering an AJAX request.

Starting URL: http://uitestingplayground.com/ajax

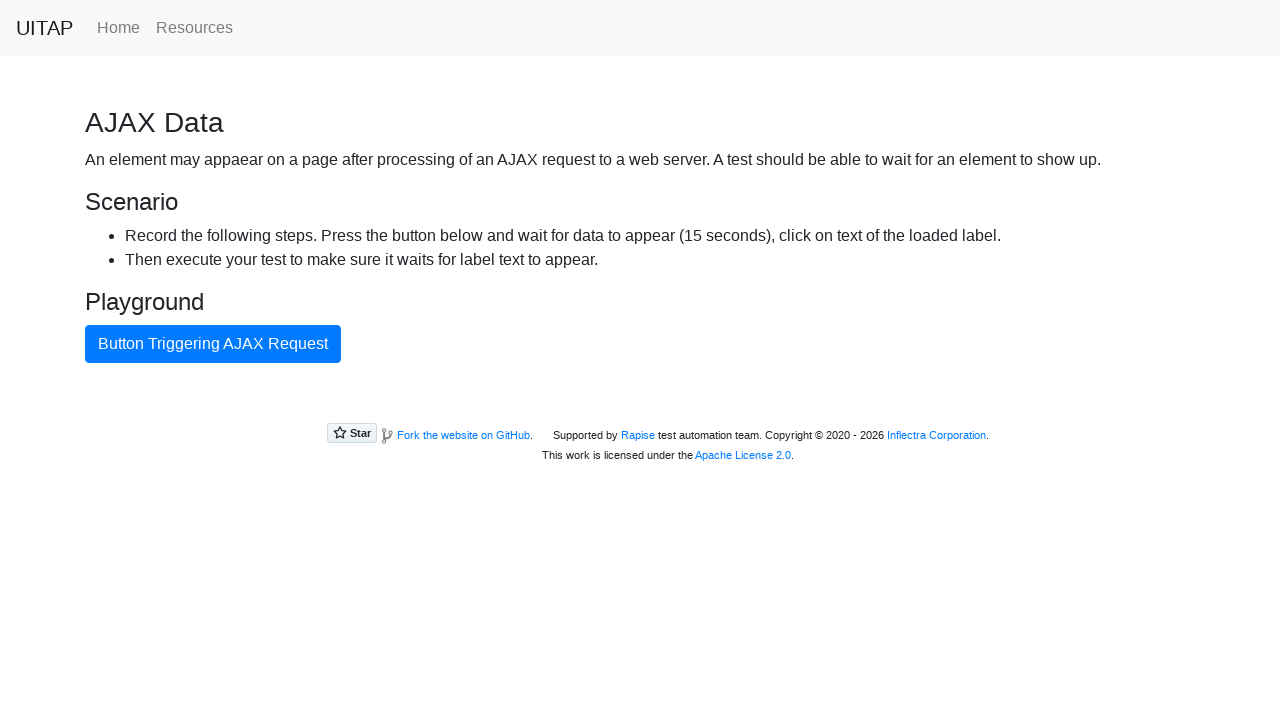

Clicked button to trigger AJAX request at (213, 344) on internal:text="Button Triggering AJAX Request"i
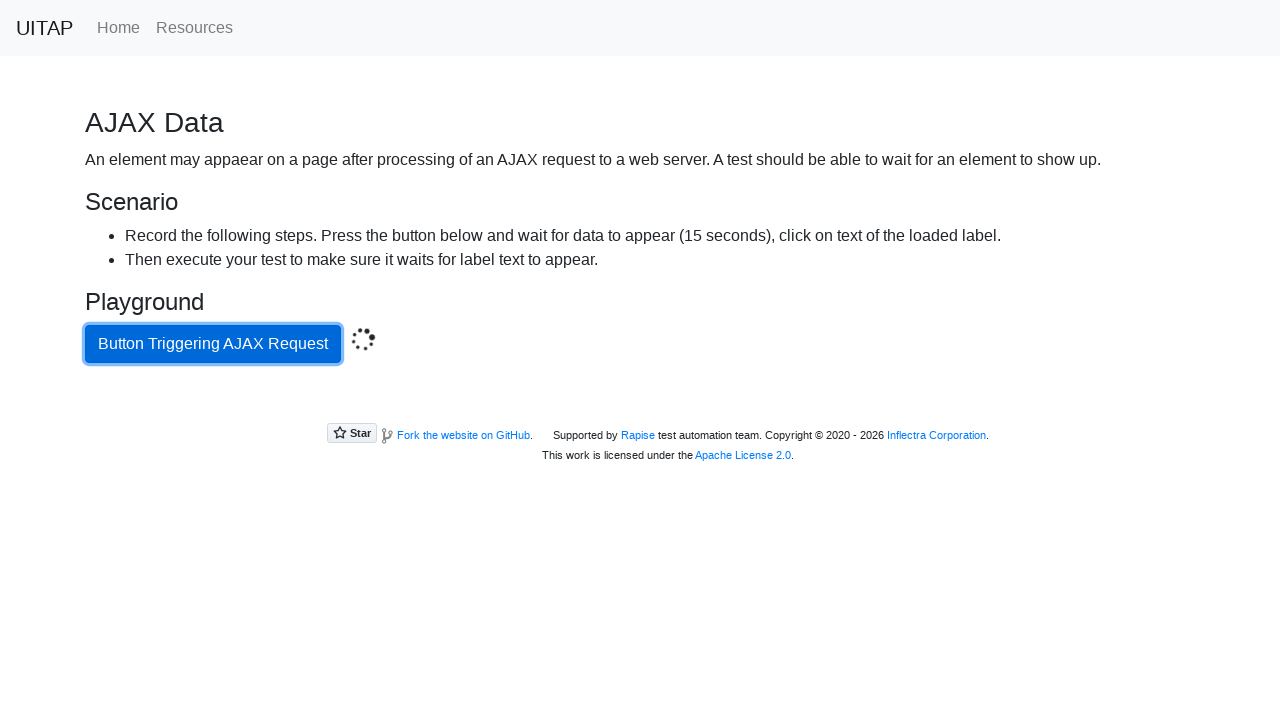

Located success button element
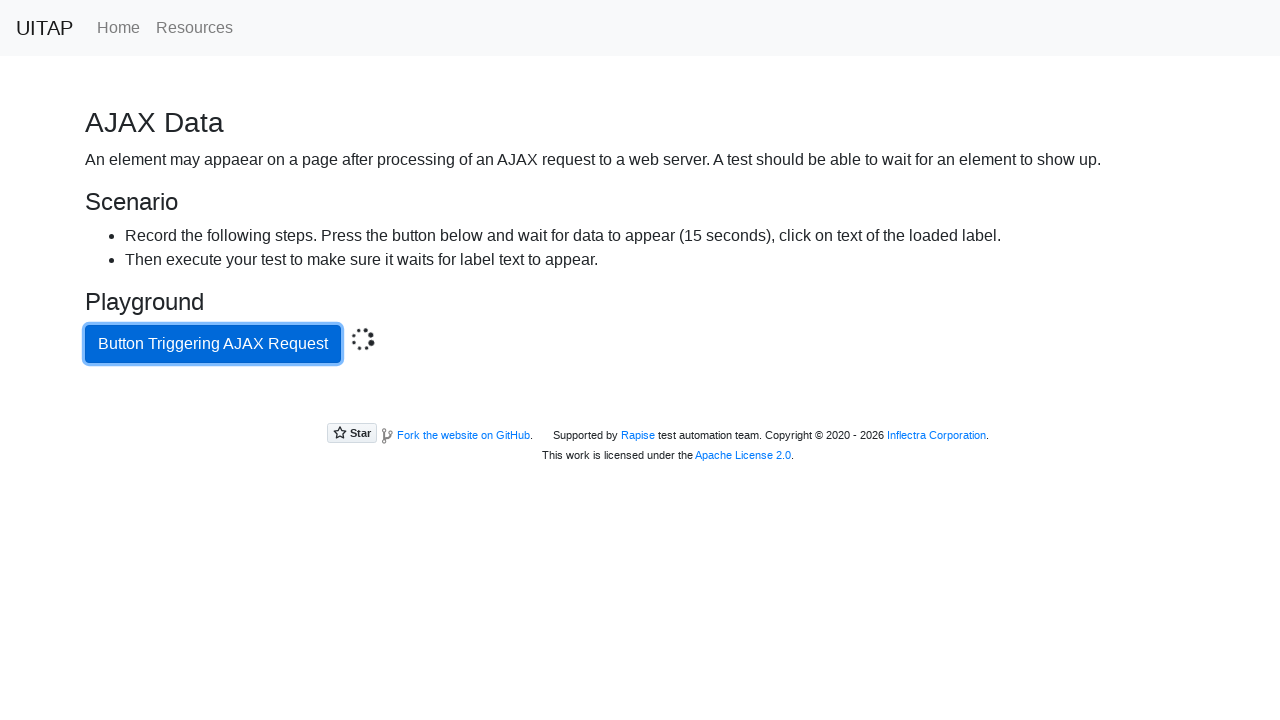

Clicked dynamically loaded success button after AJAX request completed at (640, 405) on .bg-success
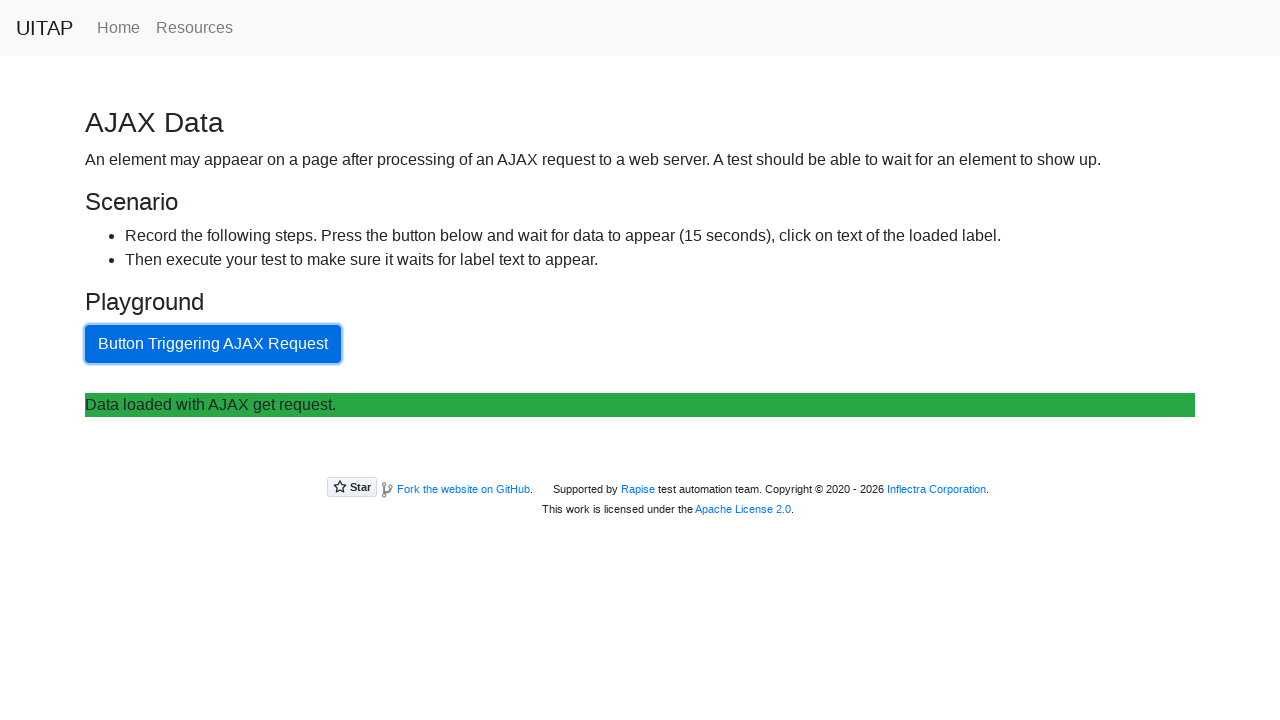

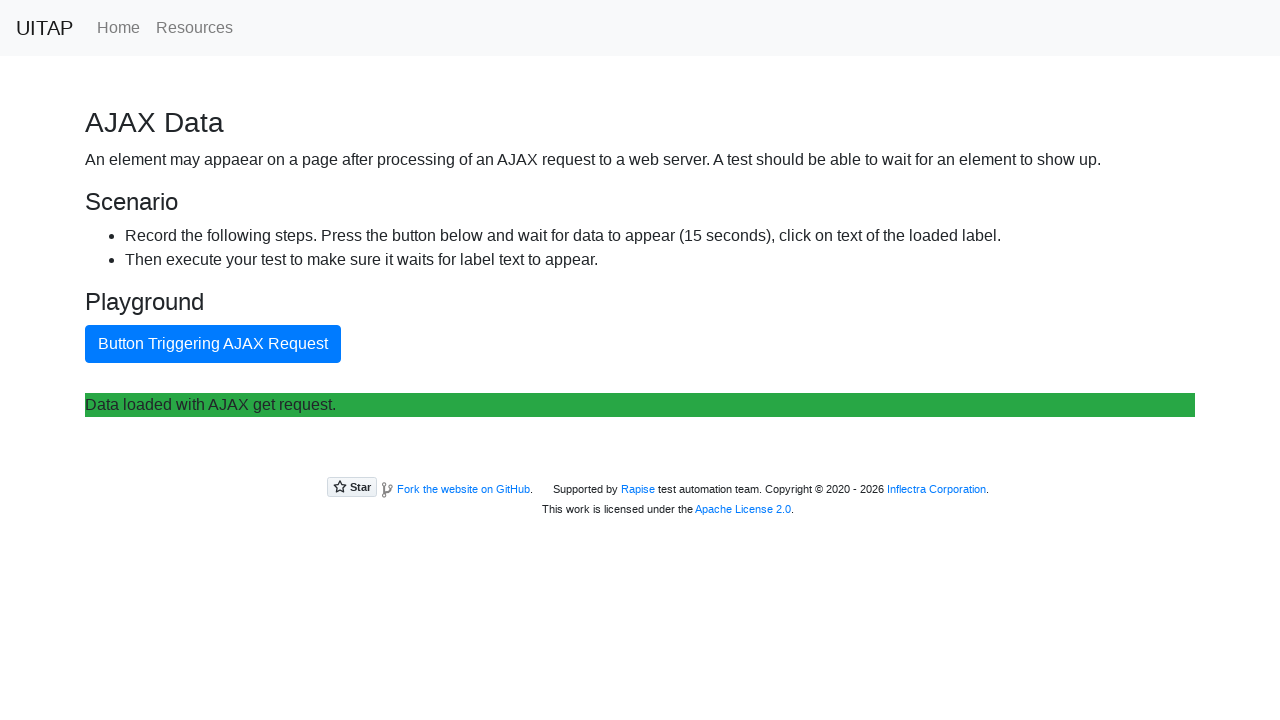